Tests password validation on MailChimp signup form by entering an email and weak password, then verifying validation messages appear

Starting URL: https://login.mailchimp.com/signup/

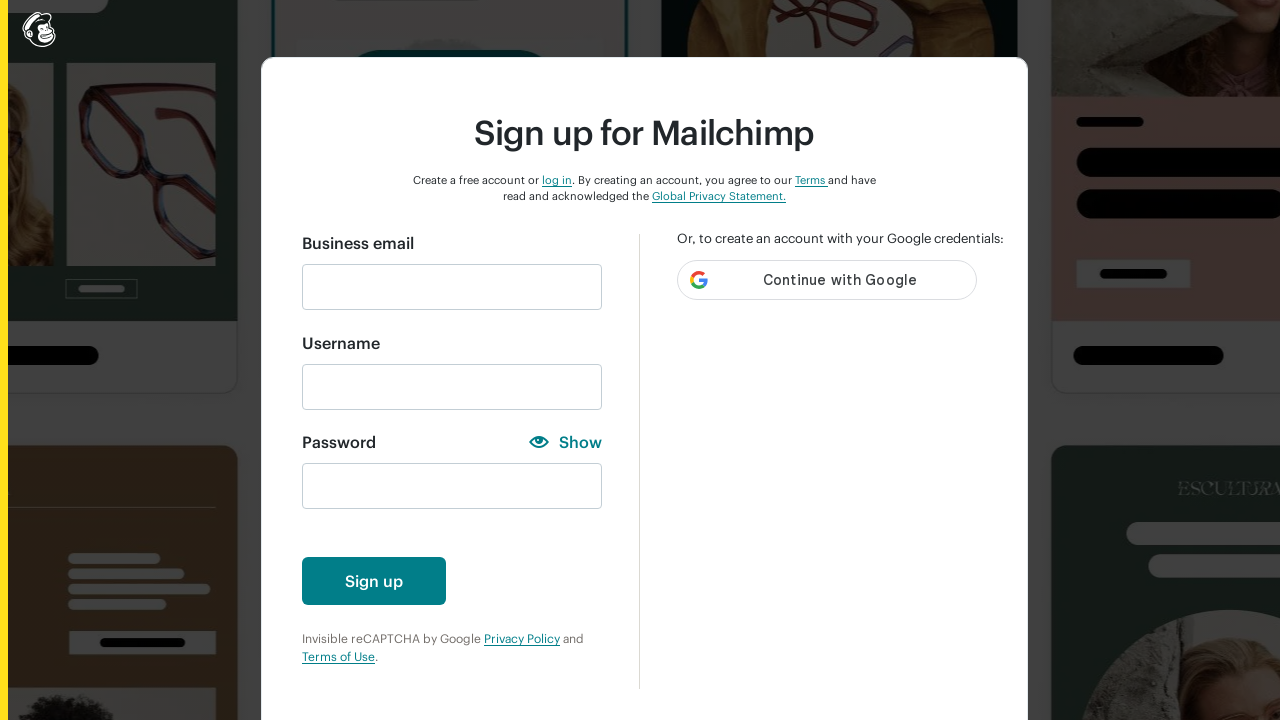

Filled email field with 'phuong123@gmail.com' on xpath=//input[@id='email']
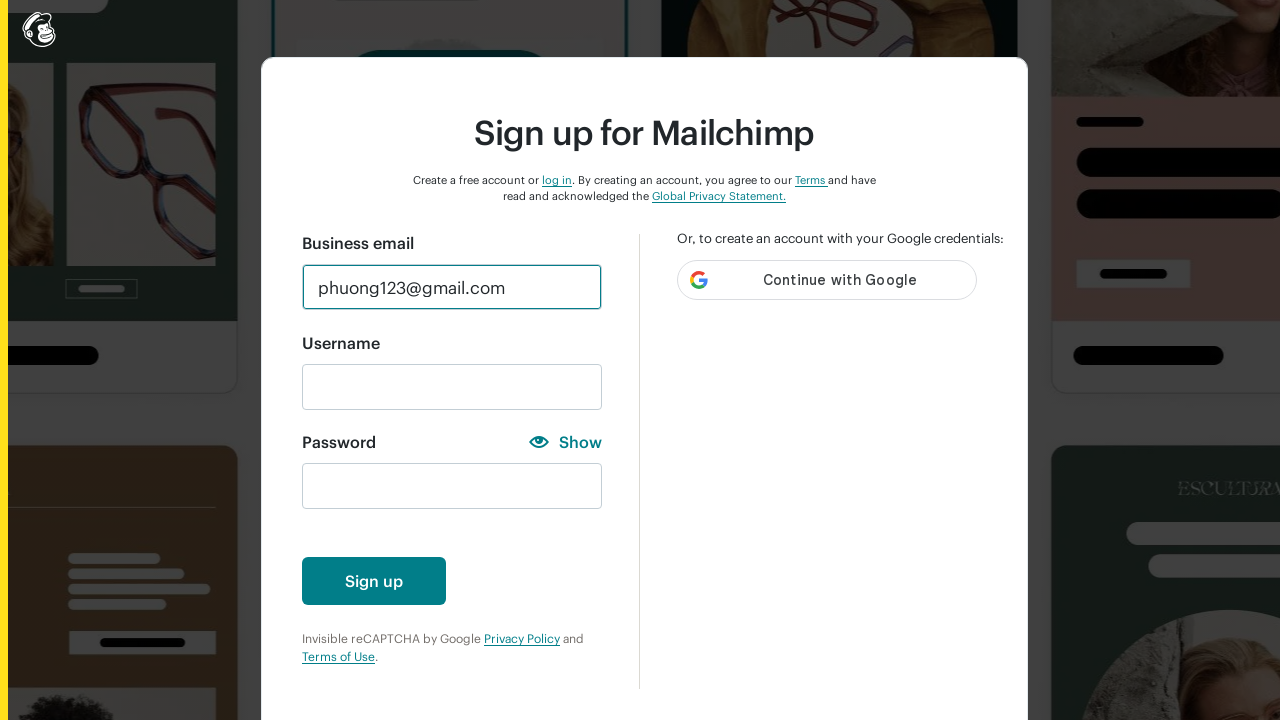

Pressed Tab to move focus from email field on xpath=//input[@id='email']
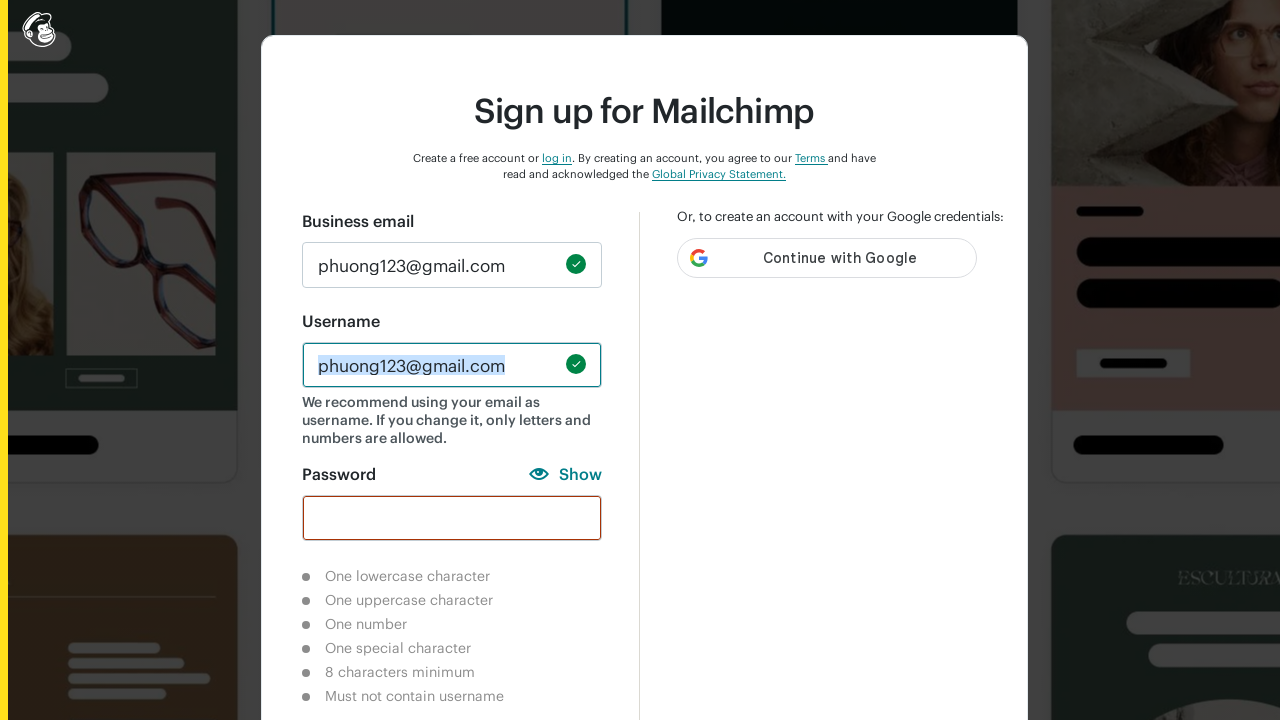

Filled password field with weak password '123' on xpath=//input[@id='new_password']
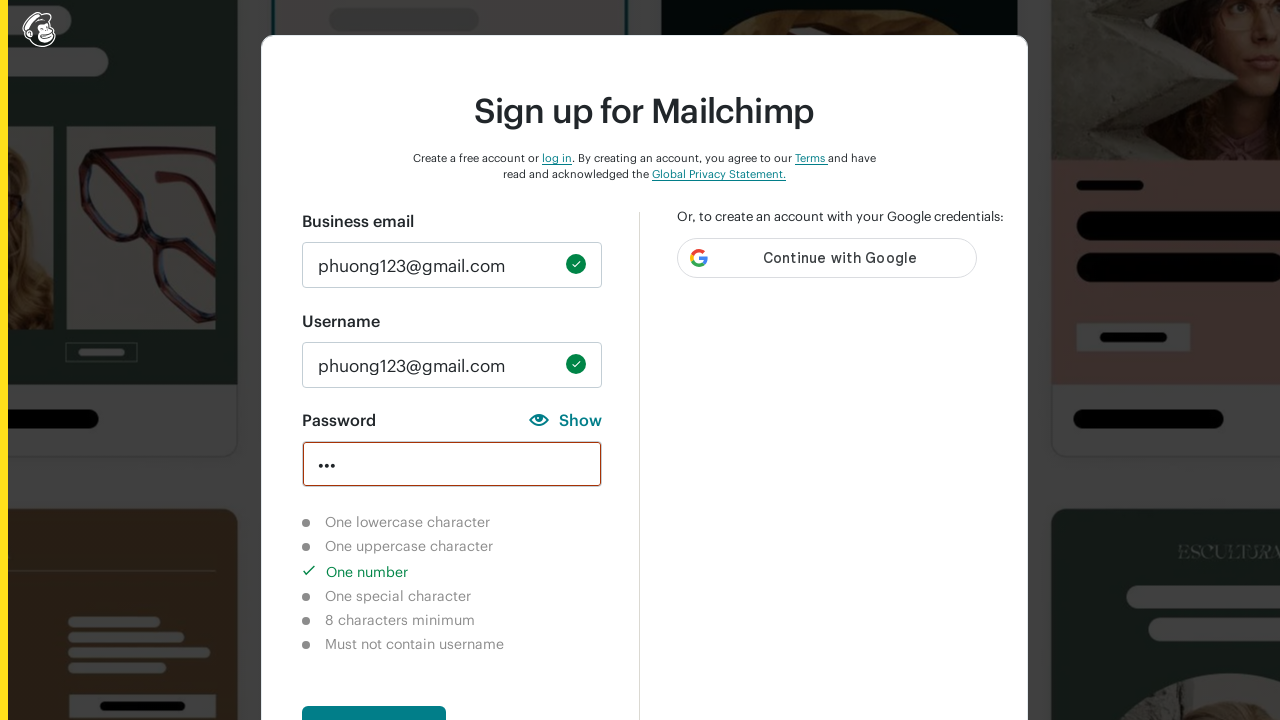

Pressed Tab to move focus from password field on xpath=//input[@id='new_password']
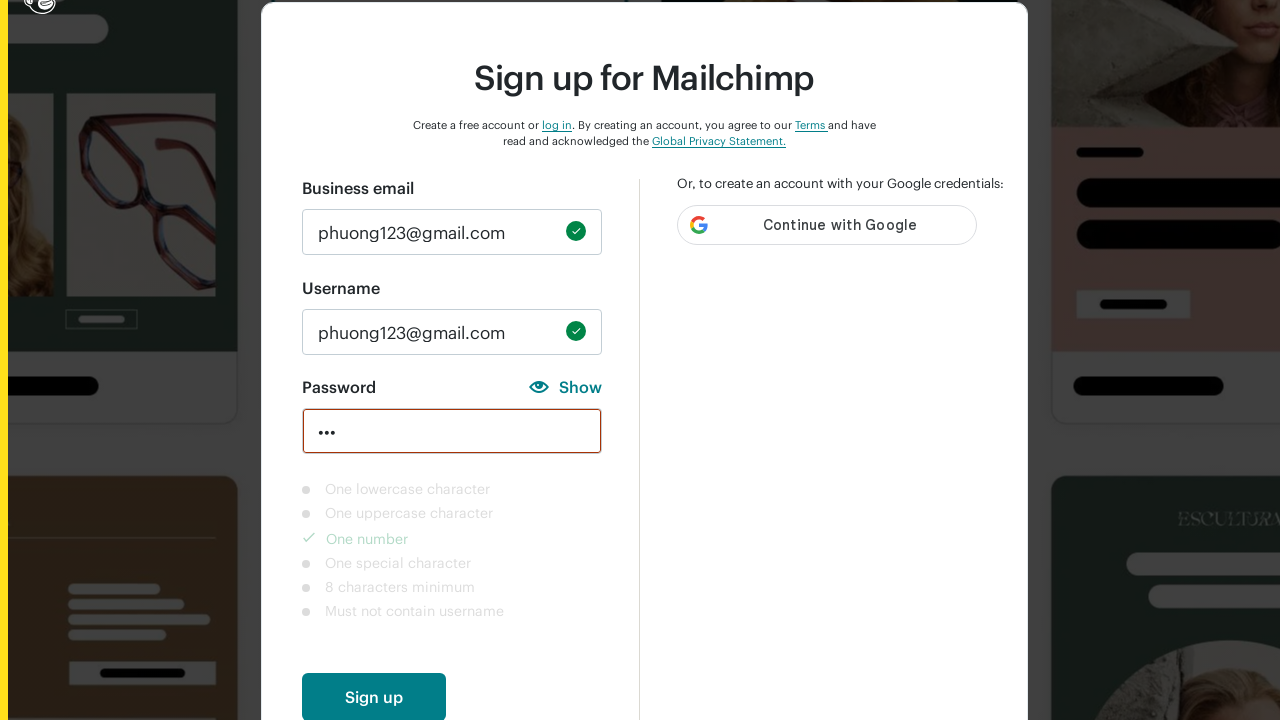

Verified lowercase character validation indicator is visible and not completed
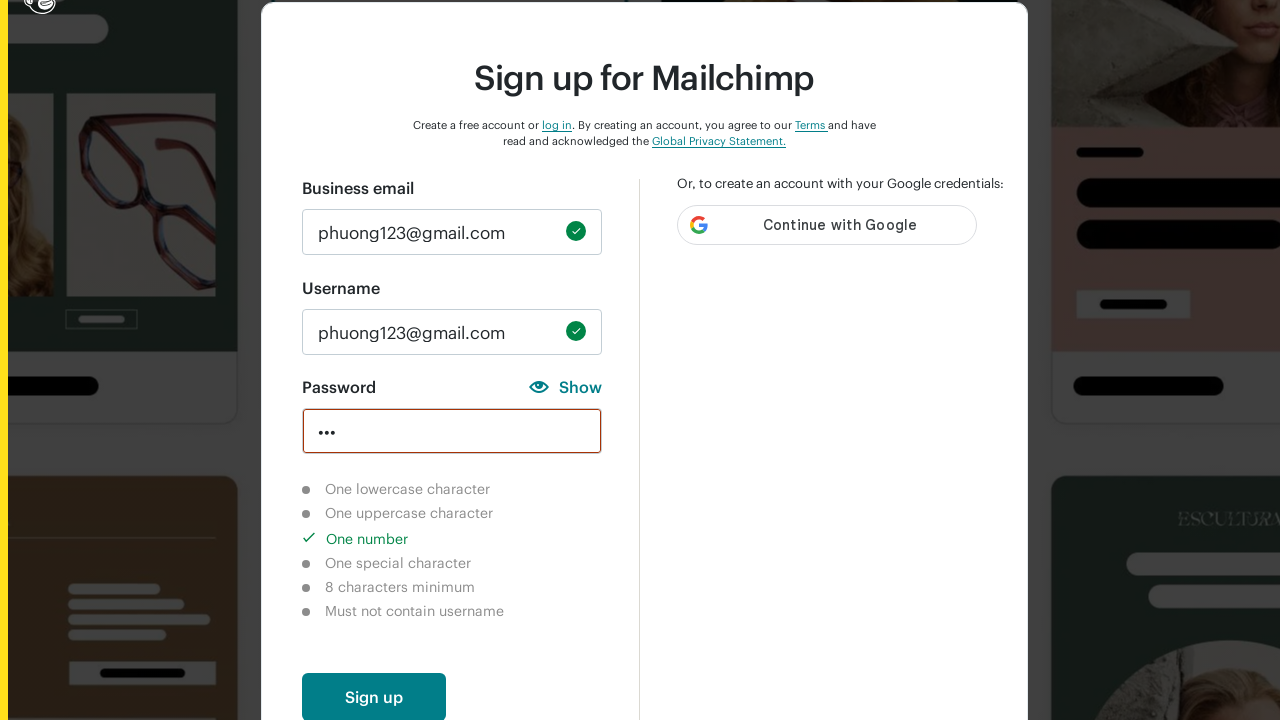

Verified uppercase character validation indicator is visible and not completed
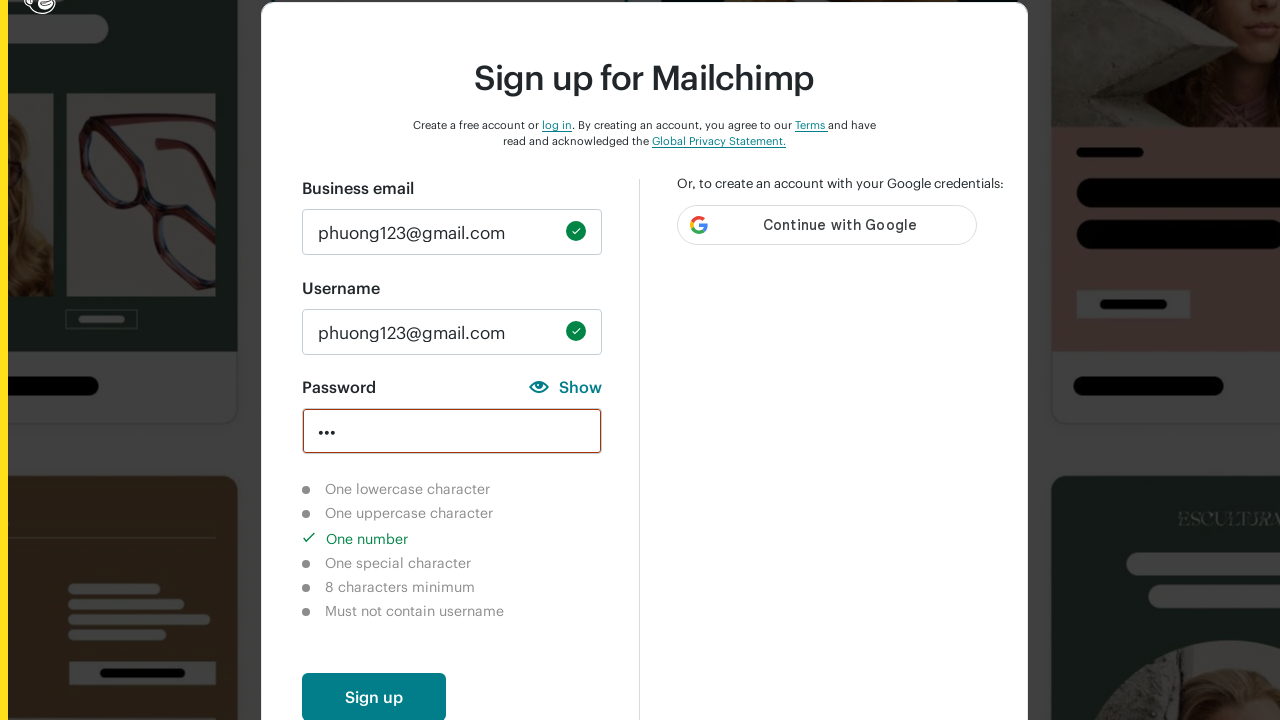

Verified number character validation indicator is visible and completed
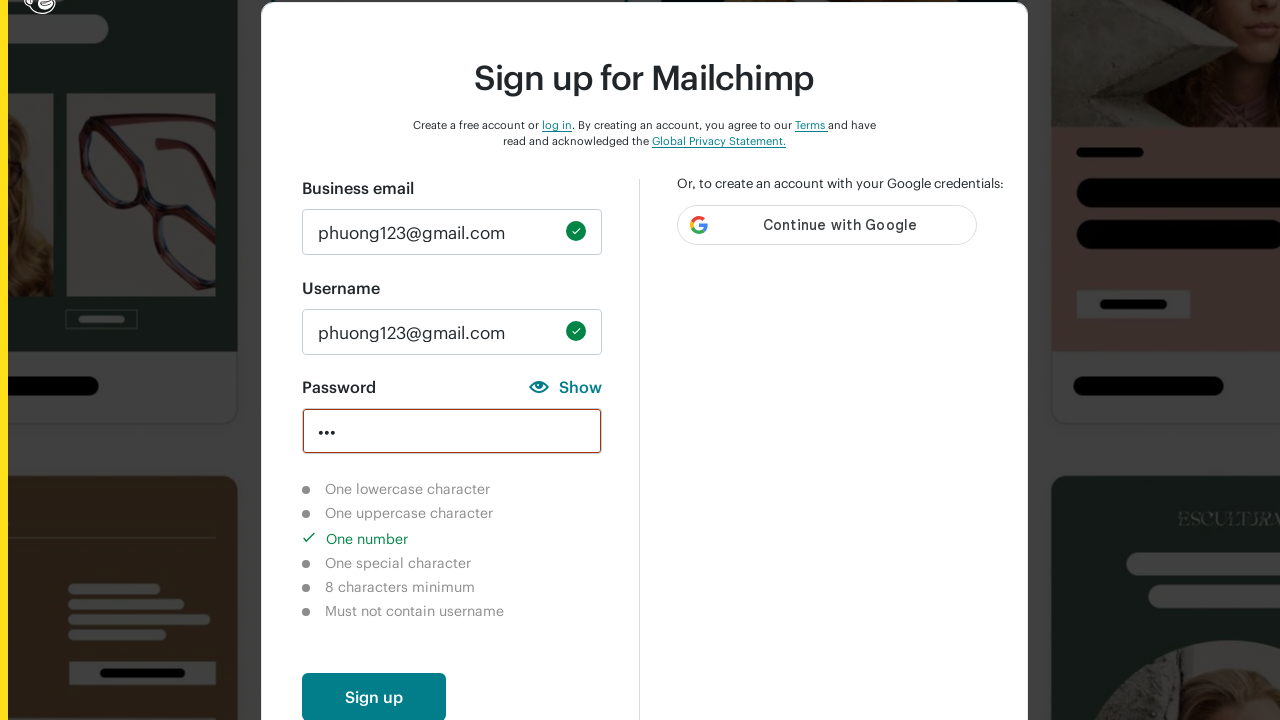

Verified special character validation indicator is visible and not completed
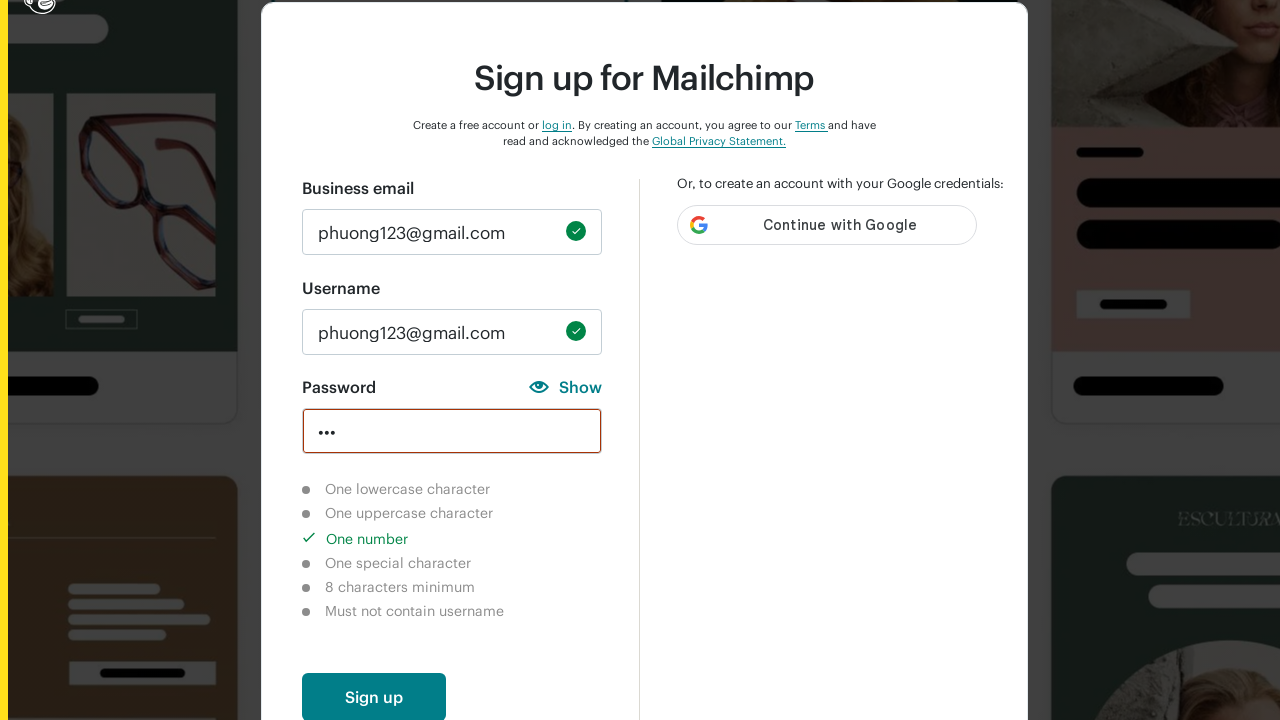

Verified 8-character minimum validation indicator is visible and not completed
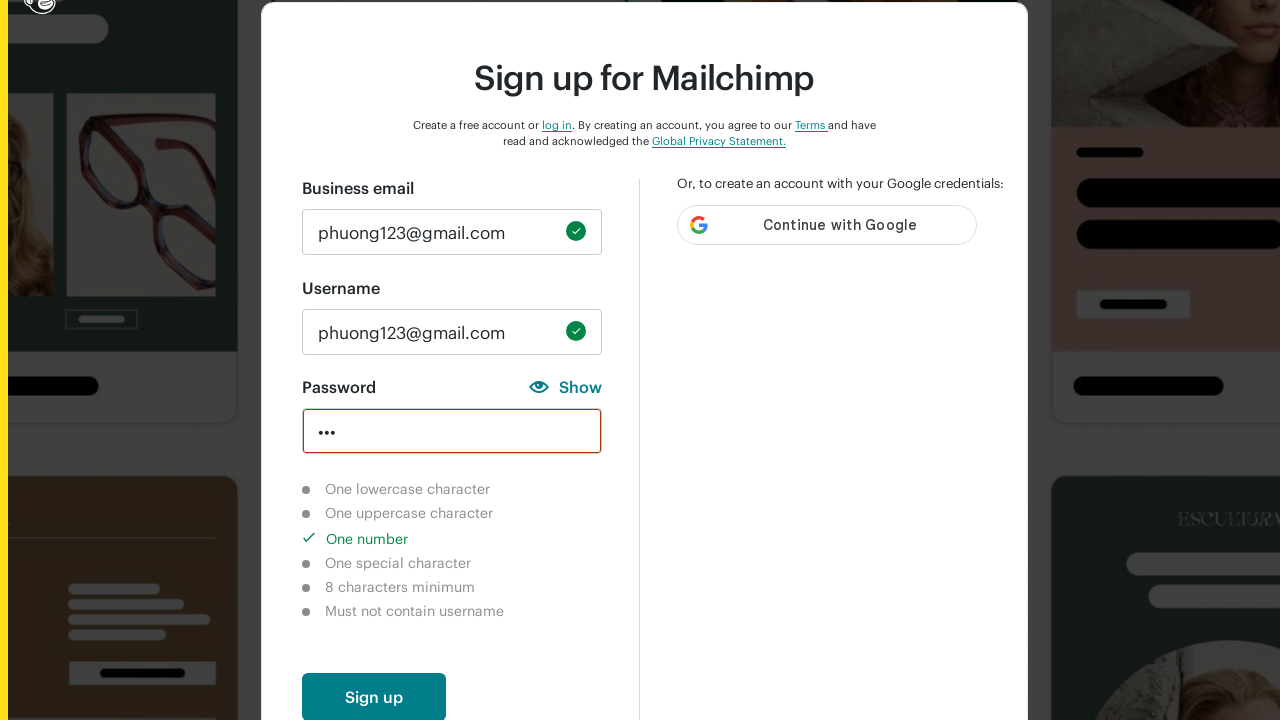

Verified username check validation indicator is visible and not completed
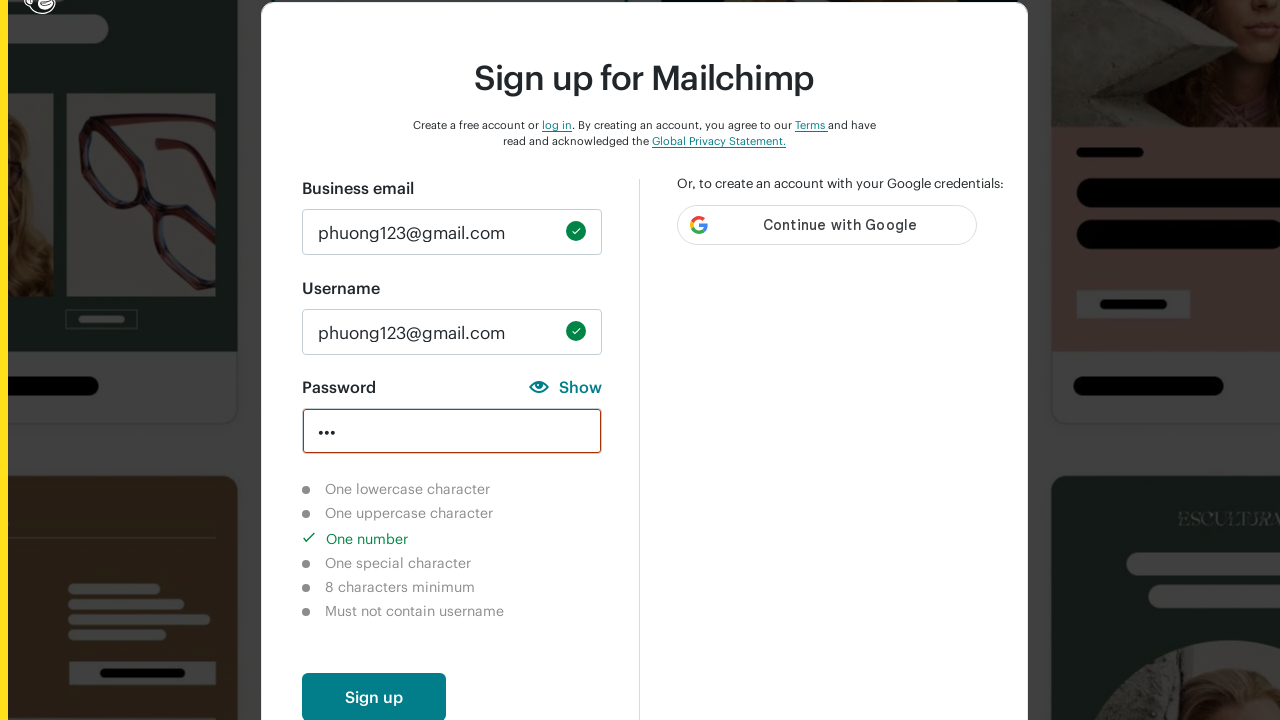

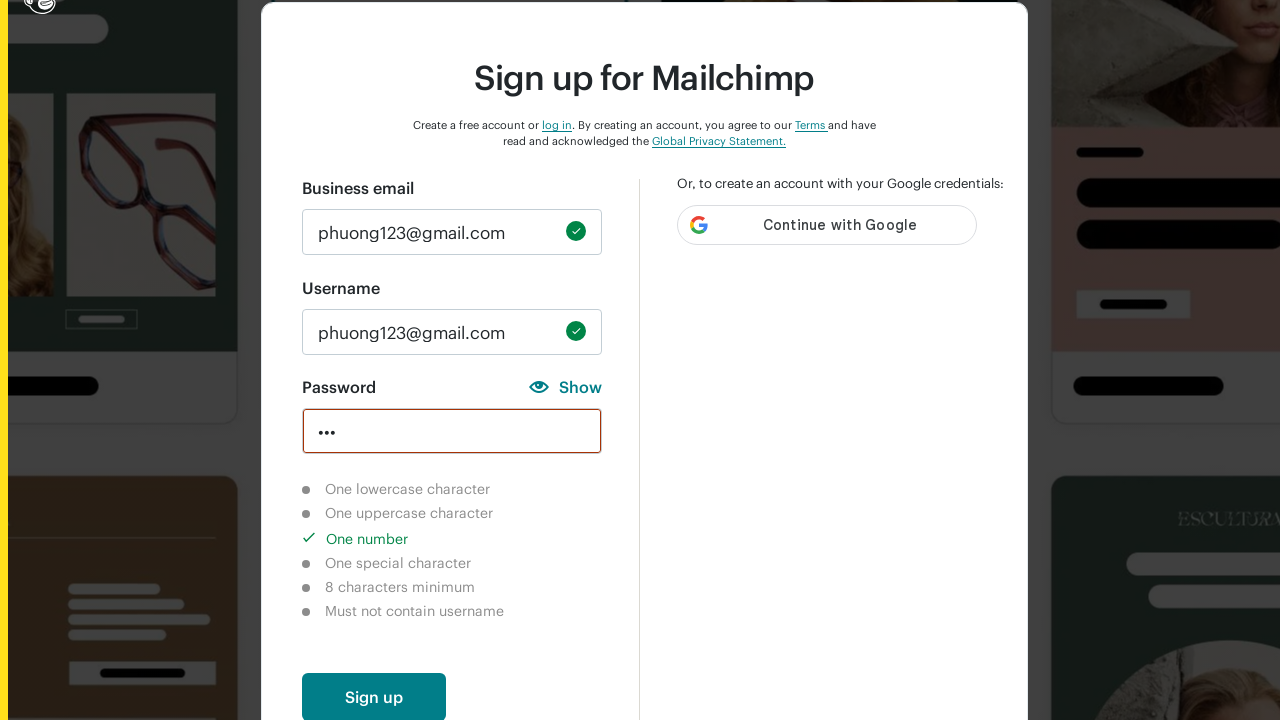